Clicks on the letter E link to browse programming languages starting with E

Starting URL: https://www.99-bottles-of-beer.net/abc.html

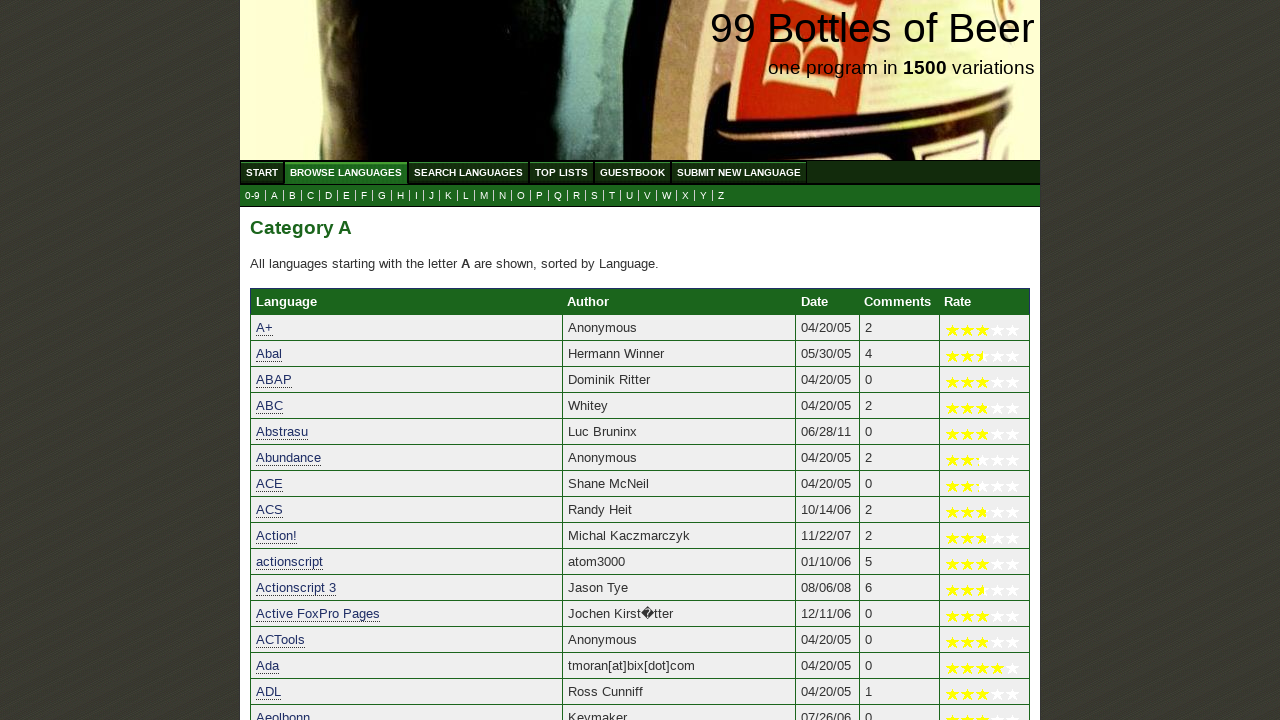

Clicked on the letter E link to browse programming languages starting with E at (346, 196) on a[href='e.html']
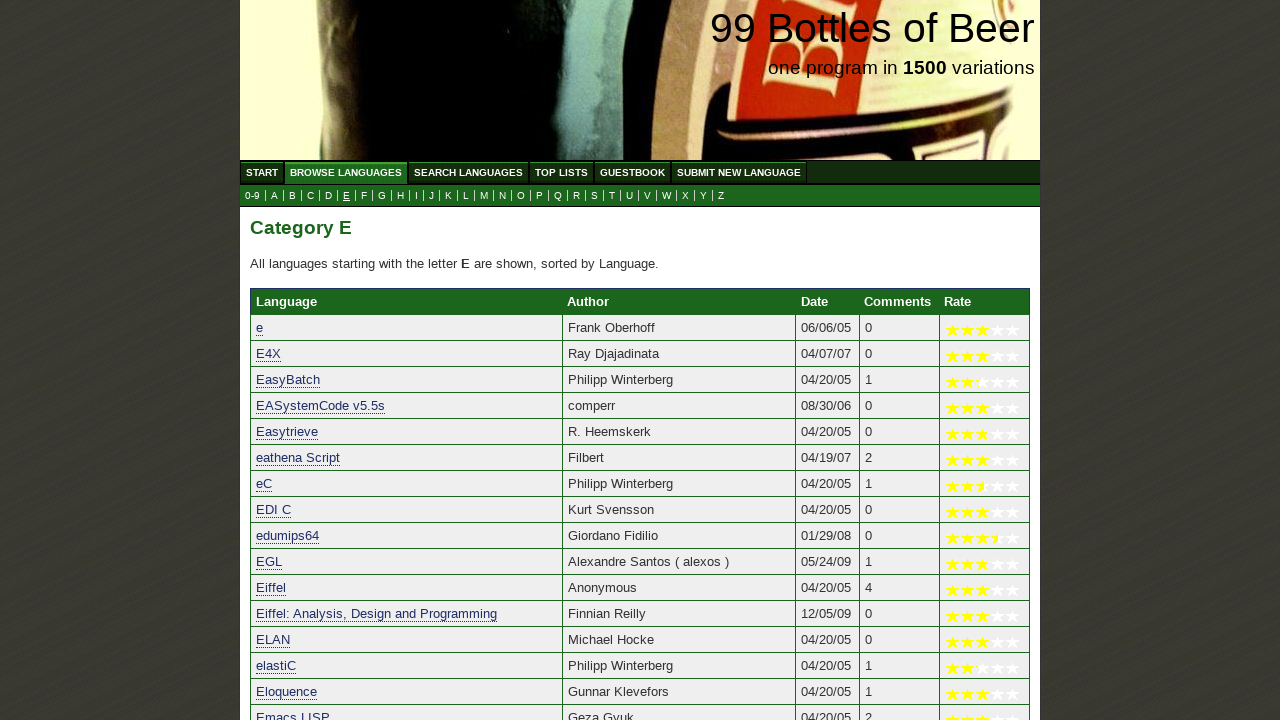

Programming languages starting with E loaded
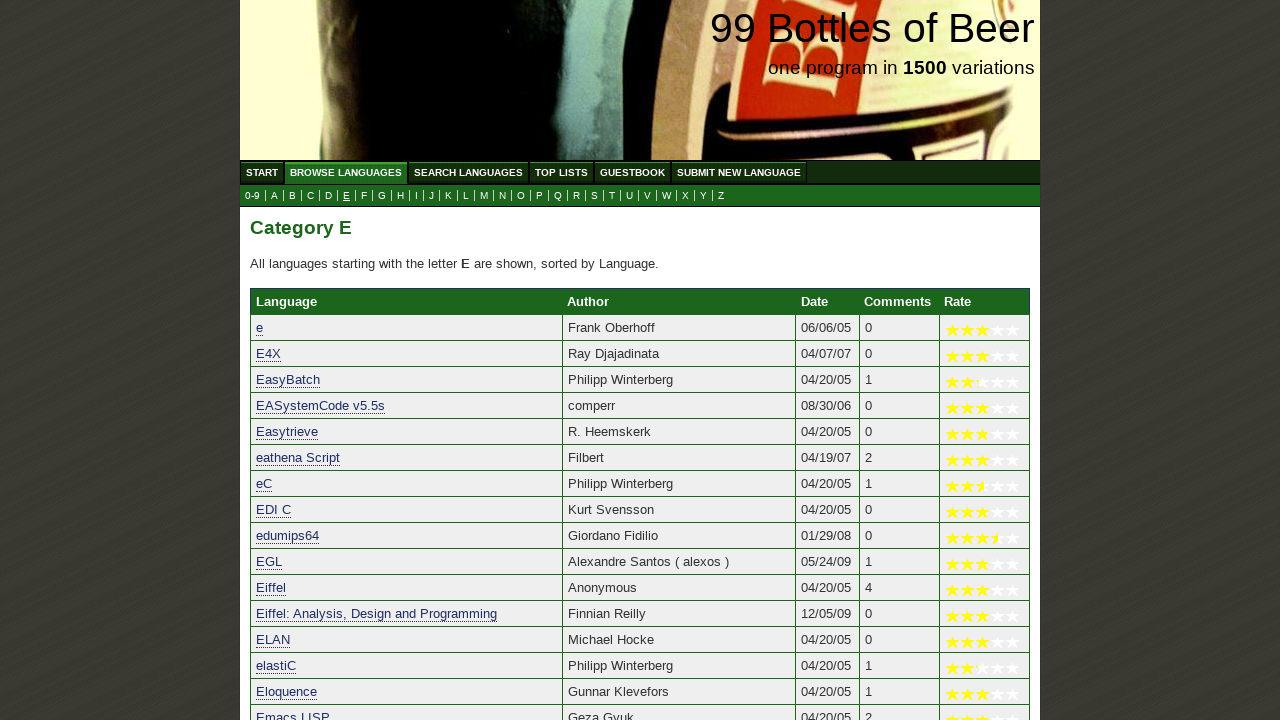

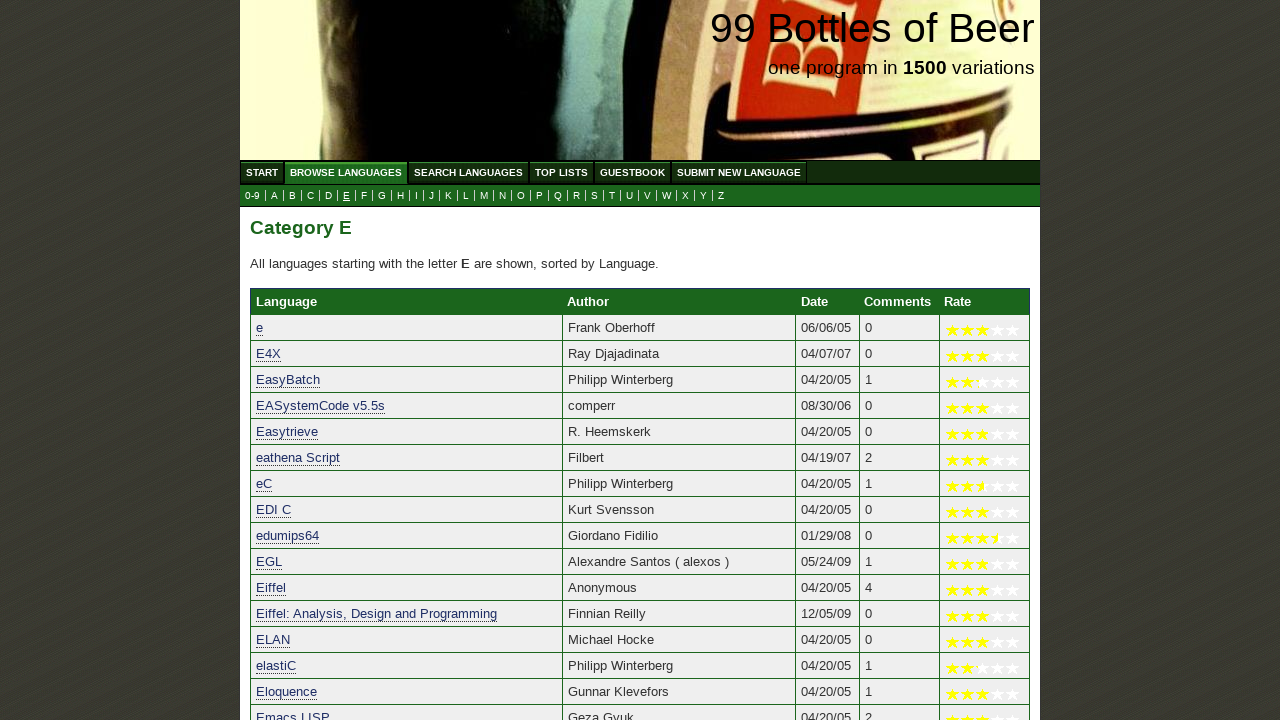